Tests JavaScript alert handling by clicking a button that triggers an alert, accepting the alert, and verifying the success message is displayed

Starting URL: https://the-internet.herokuapp.com/javascript_alerts

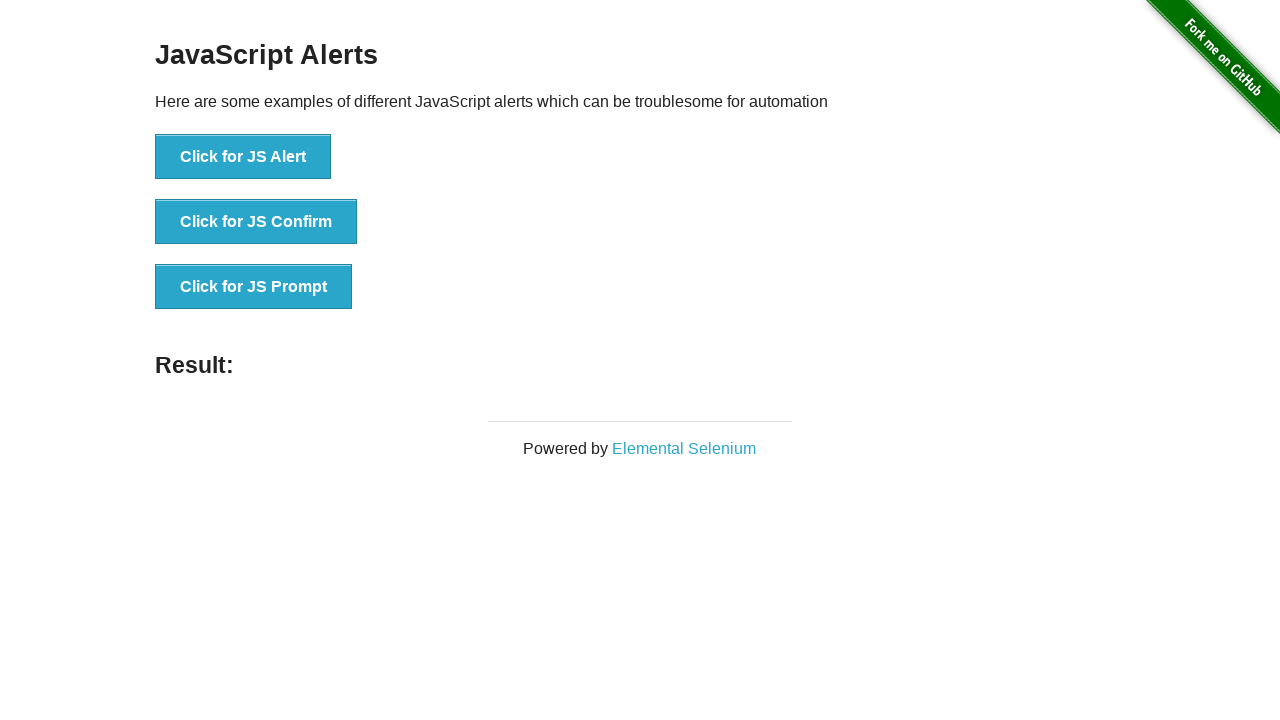

Clicked the alert button at (243, 157) on xpath=//*[@id='content']/div/ul/li[1]/button
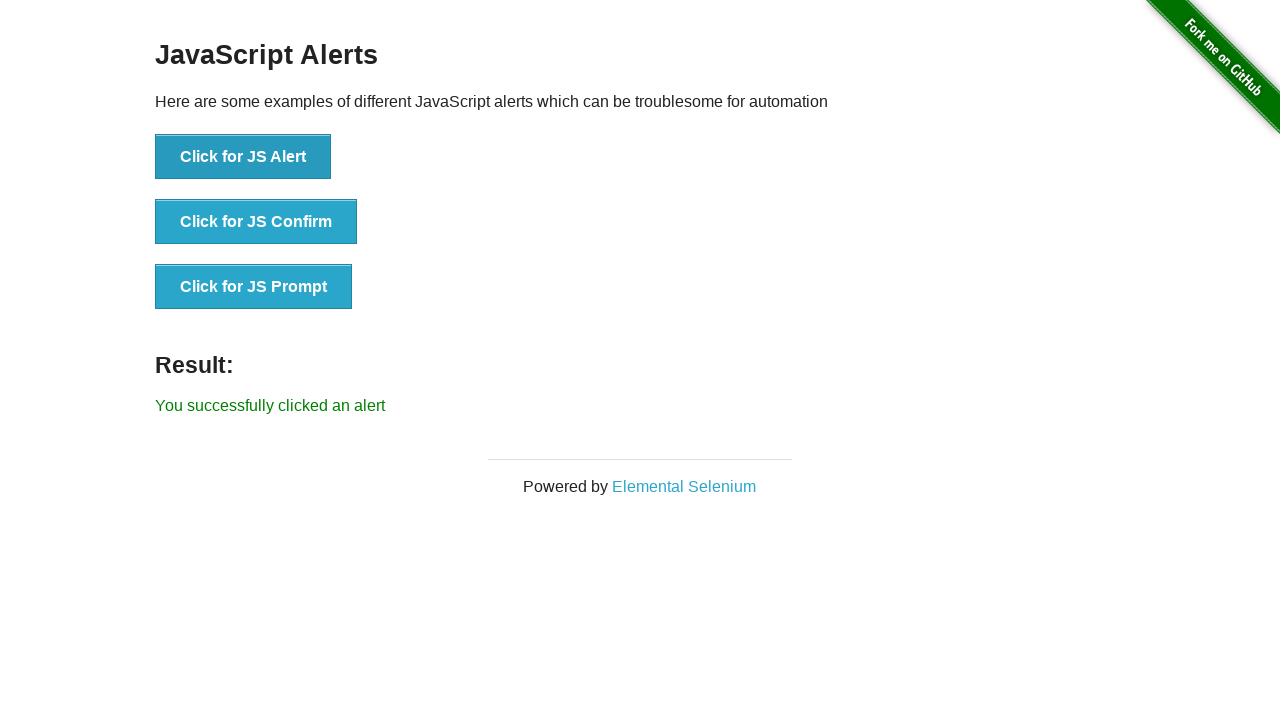

Set up dialog handler to accept alerts
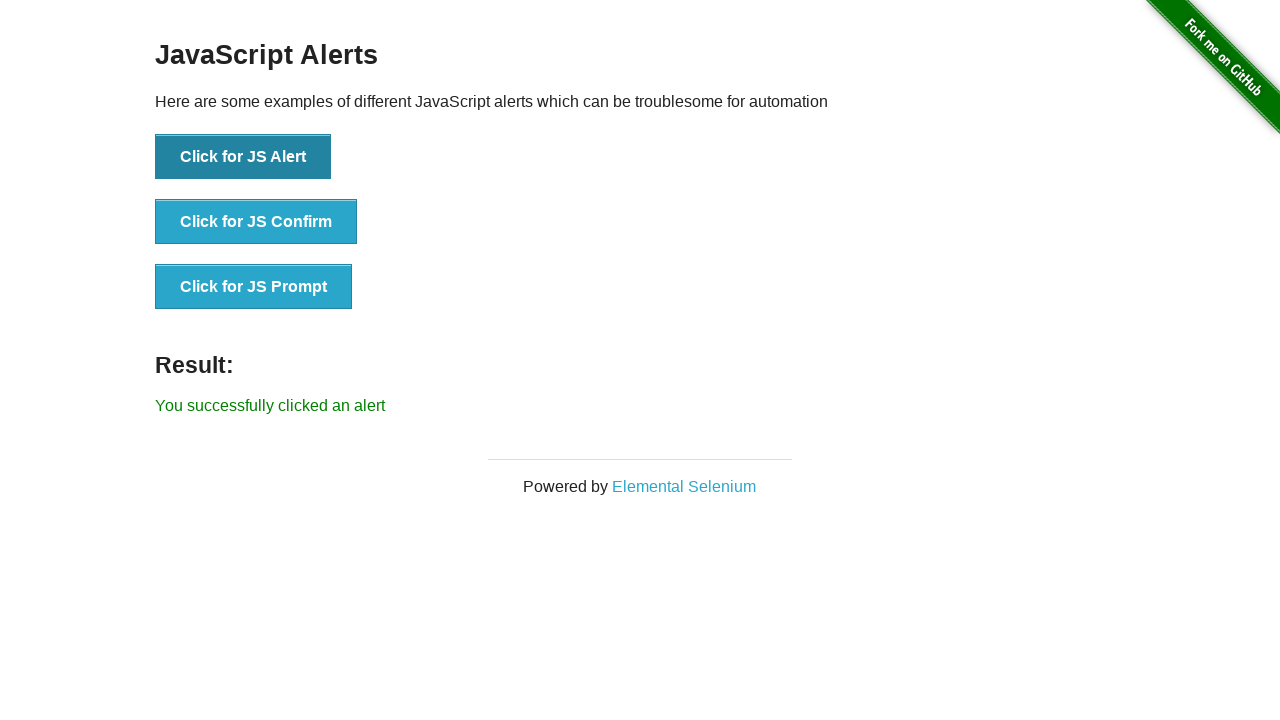

Waited for result message to appear
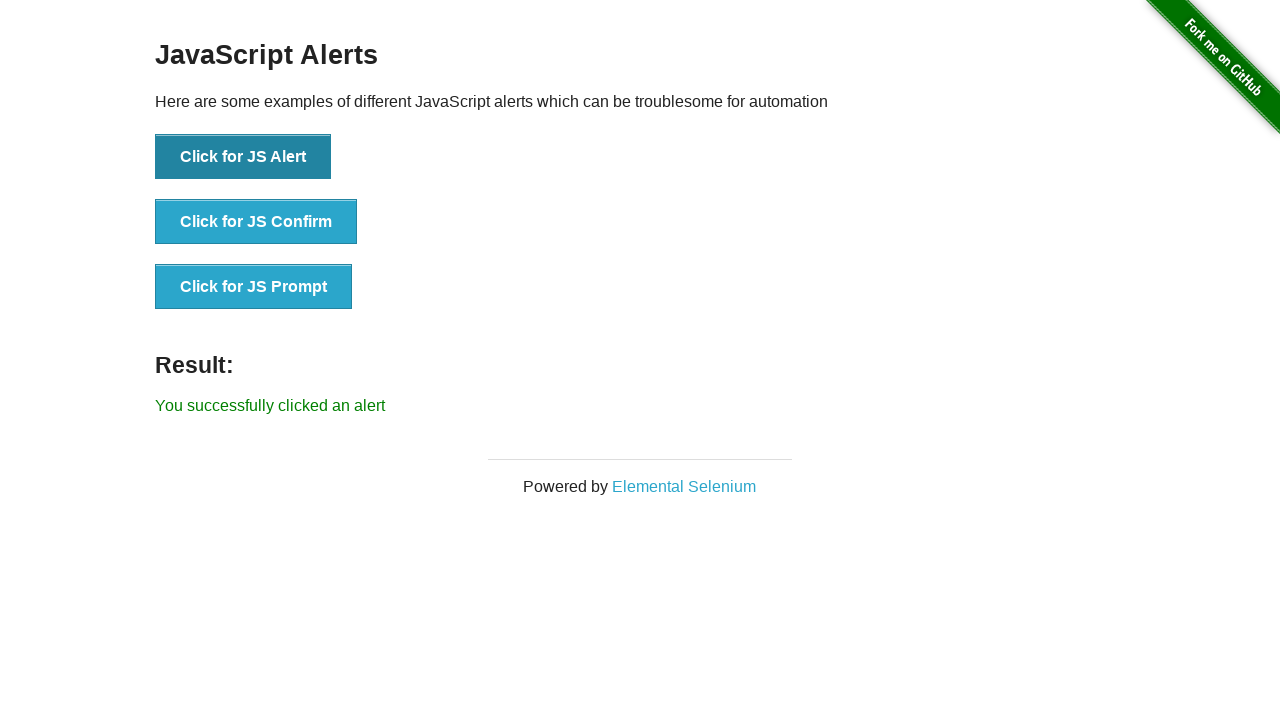

Retrieved result message text
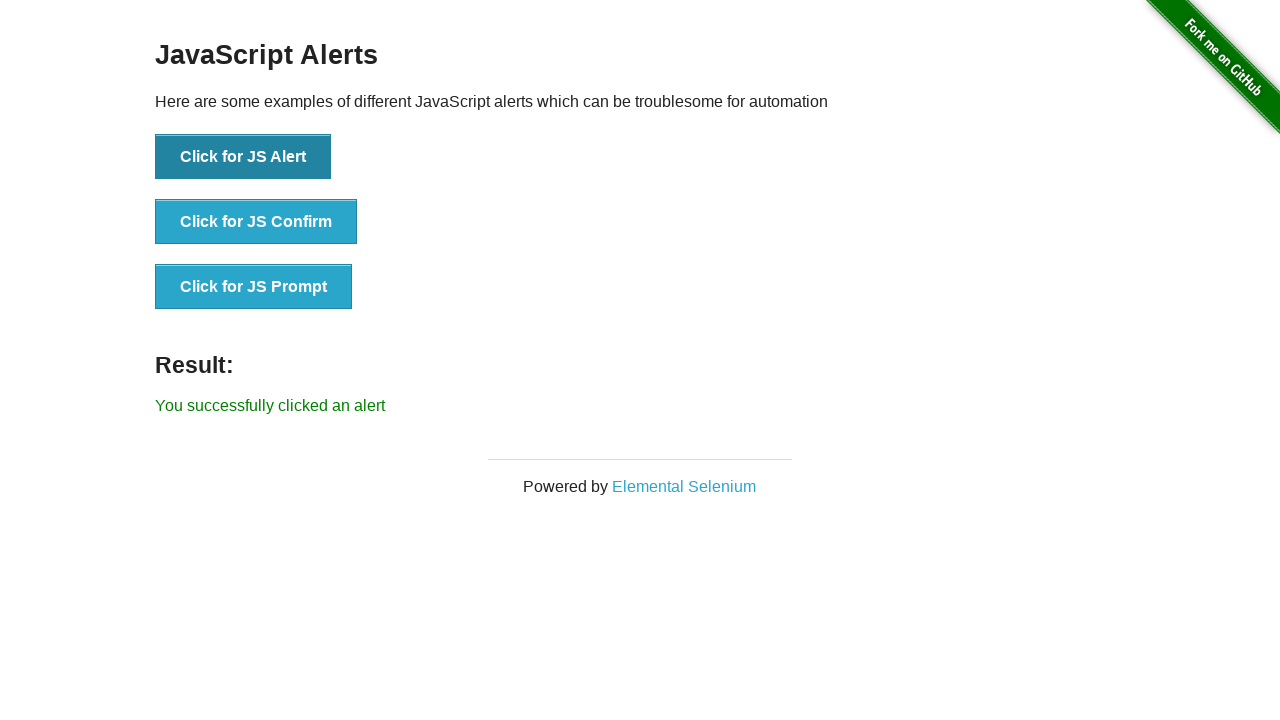

Verified success message contains 'You successfully clicked an alert'
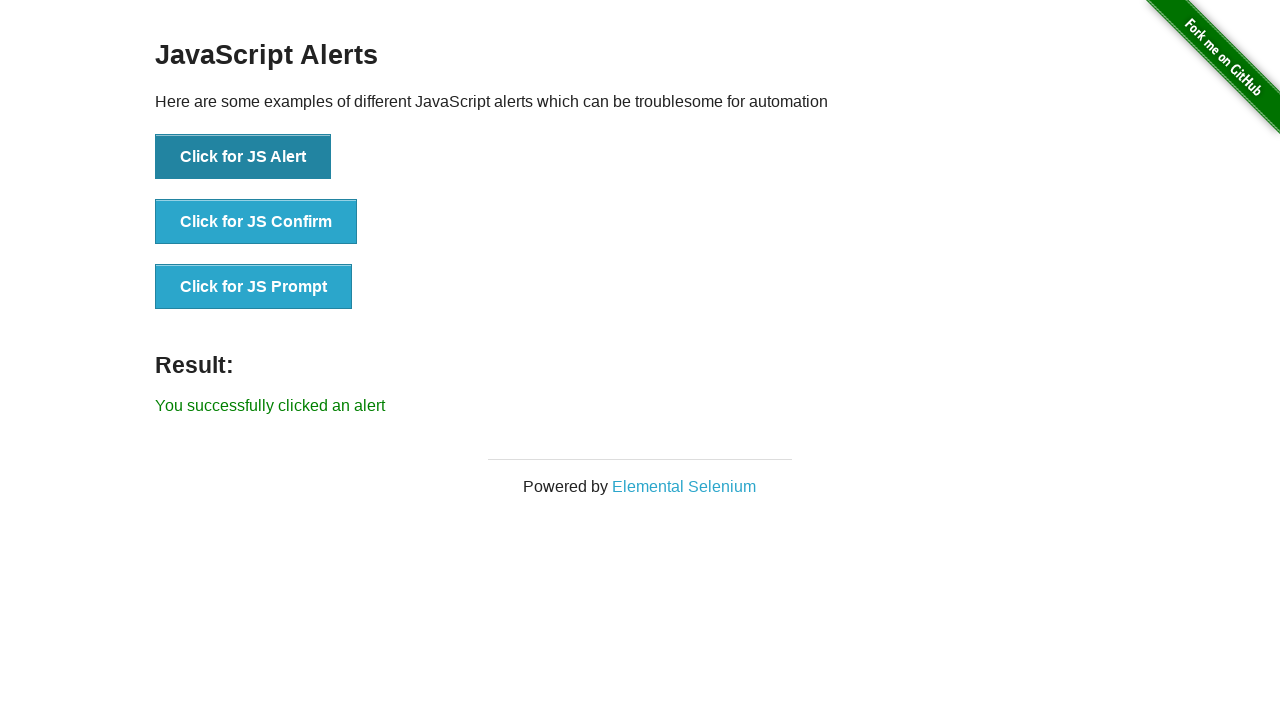

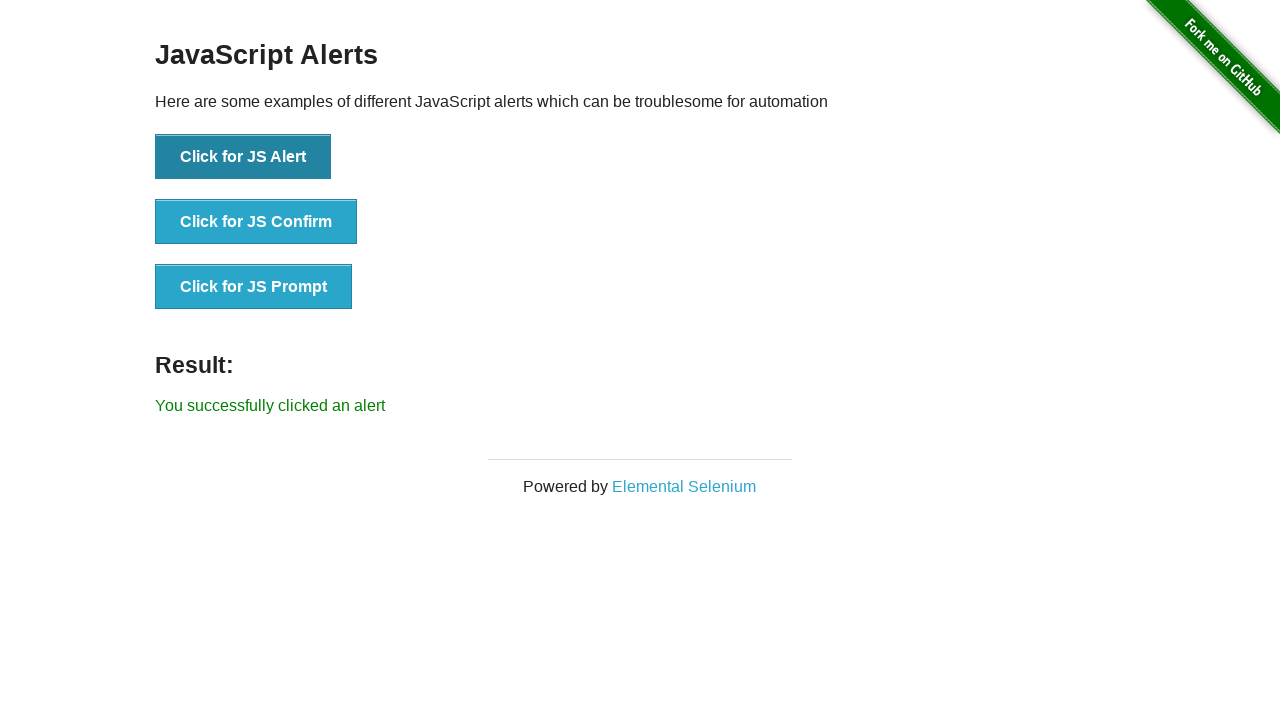